Tests interaction with a timer-based button that becomes clickable after a delay, handles an alert, then clicks a dropdown menu to reveal and navigate to a Flipkart link

Starting URL: https://omayo.blogspot.com/

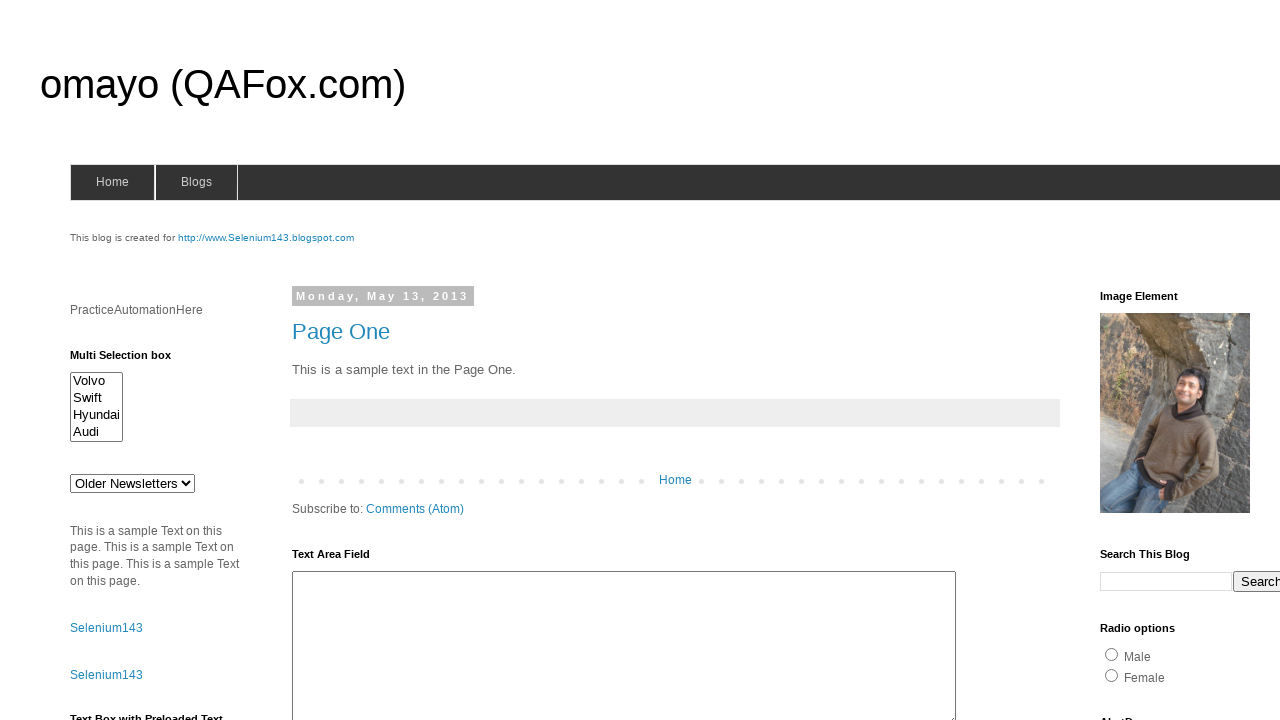

Waited for timer-based Button3 to become visible
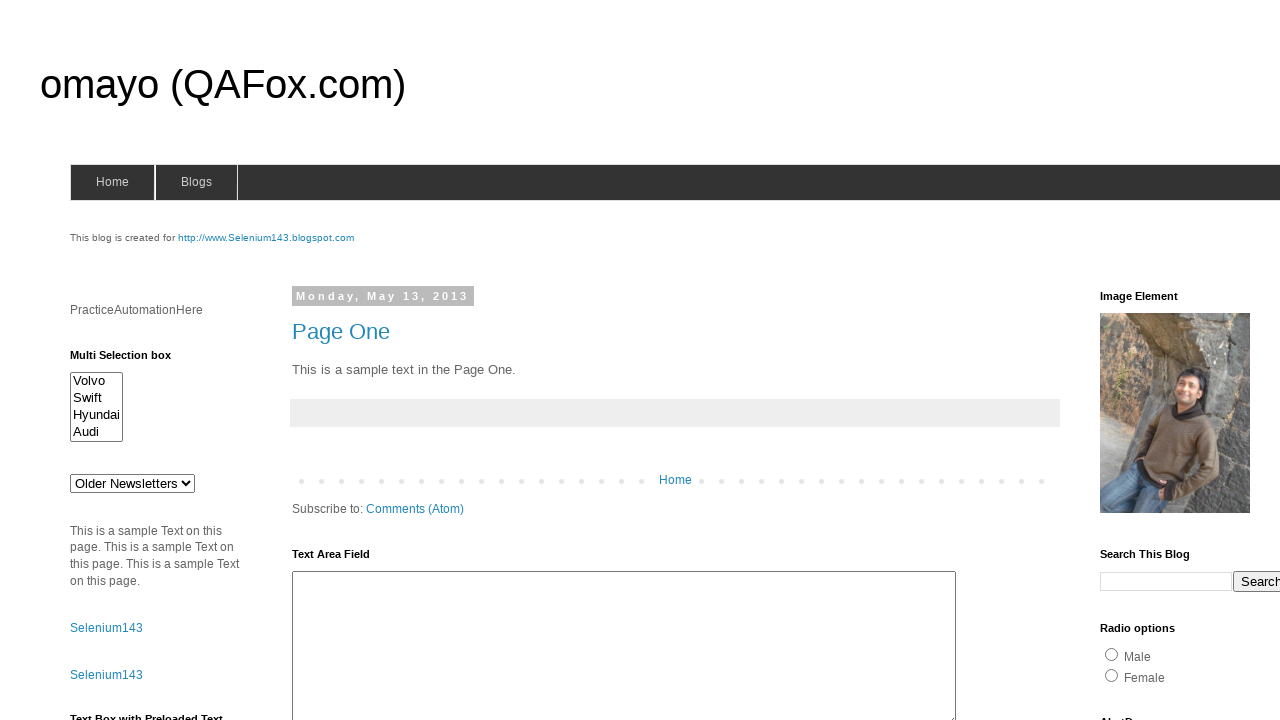

Clicked the timer button (Button3) at (100, 361) on xpath=//input[@value='Button3']
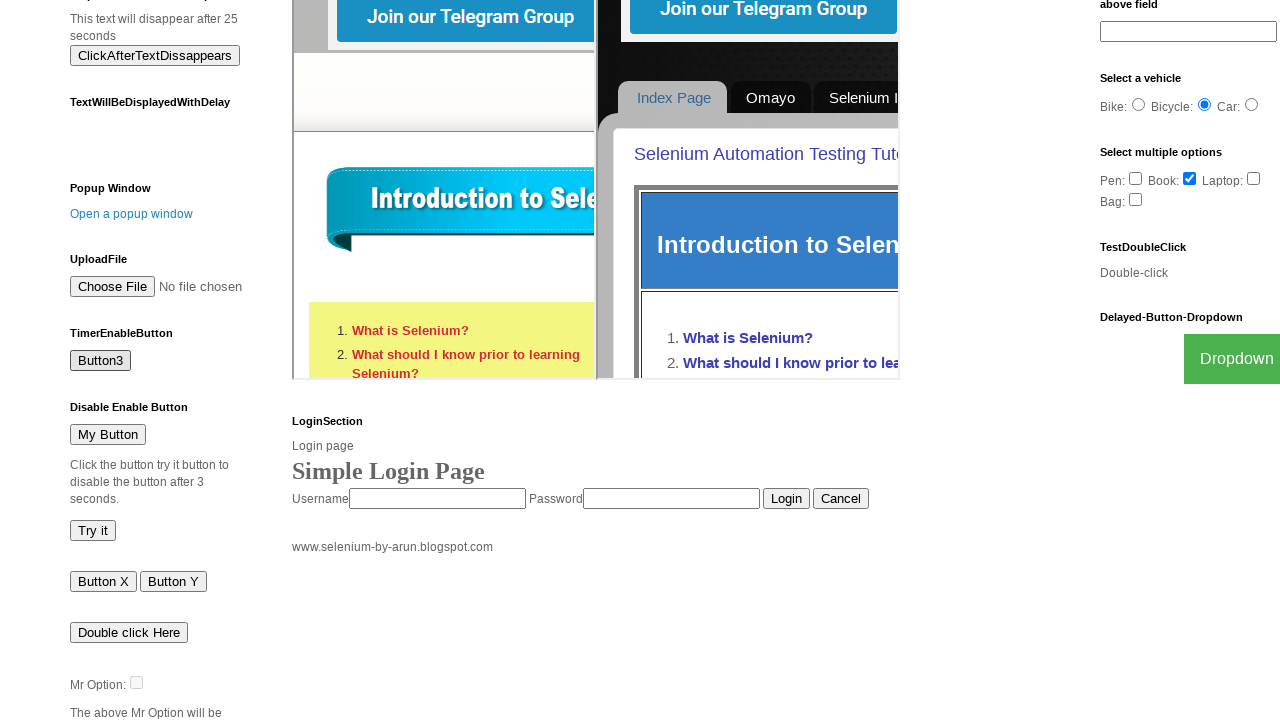

Set up dialog handler to accept alerts
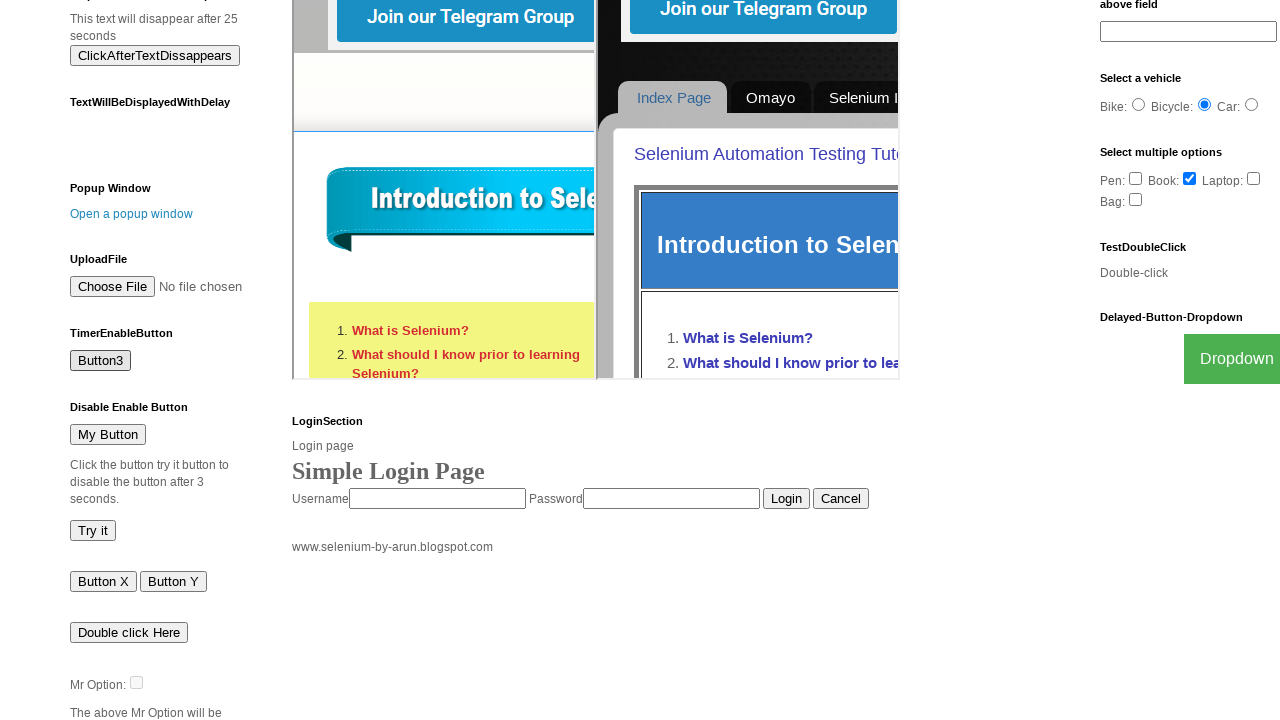

Clicked dropdown button to reveal menu items at (1227, 359) on xpath=//button[text()='Dropdown']
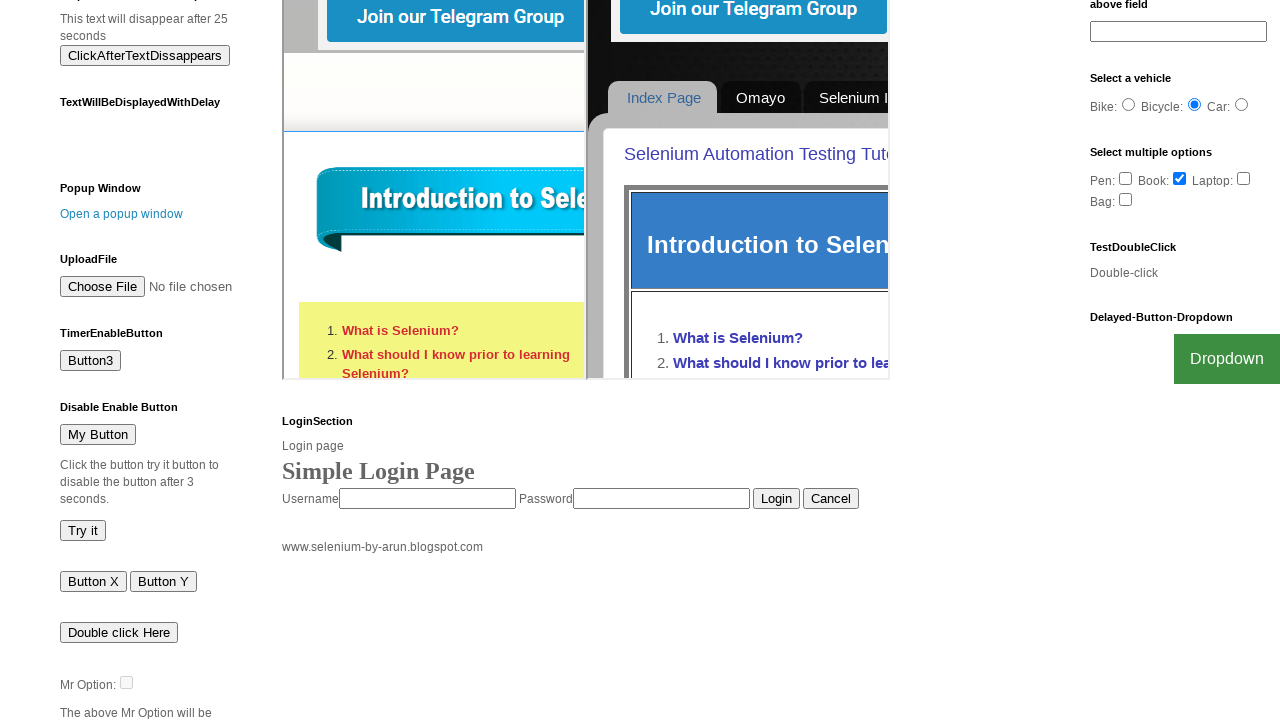

Waited for Flipkart link to become visible in dropdown menu
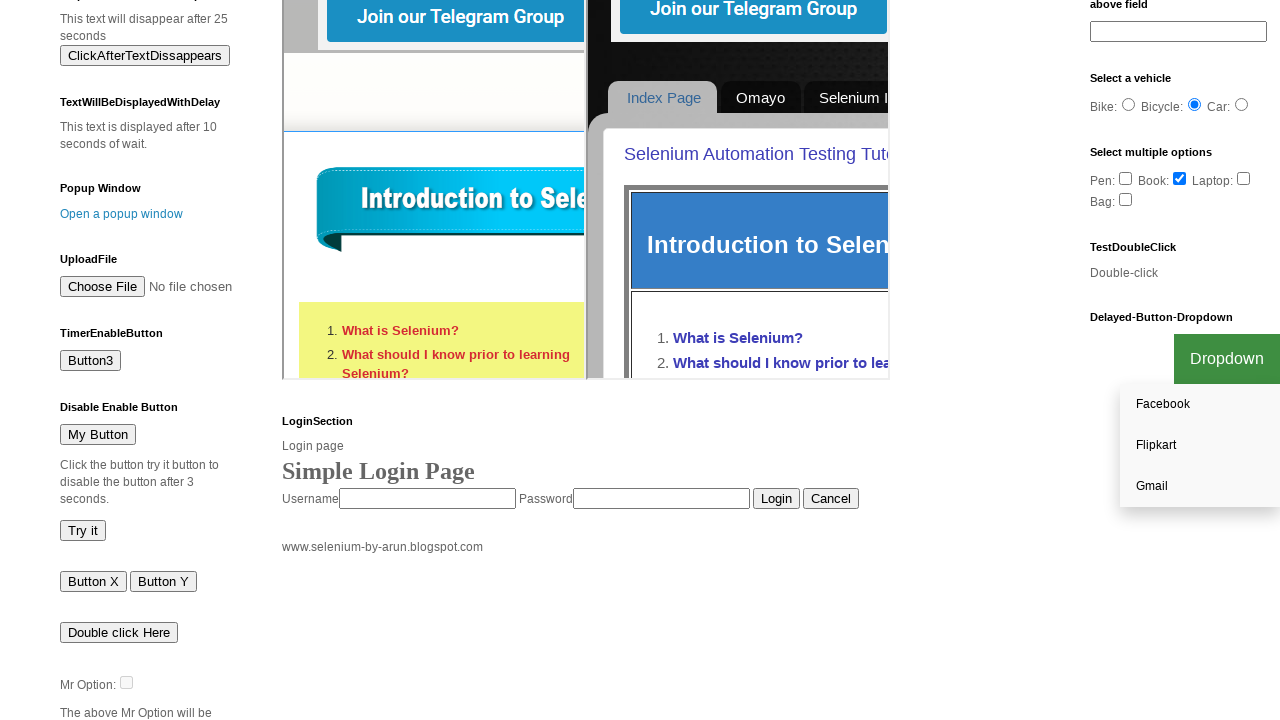

Clicked Flipkart link to navigate at (1200, 446) on xpath=//a[text()='Flipkart']
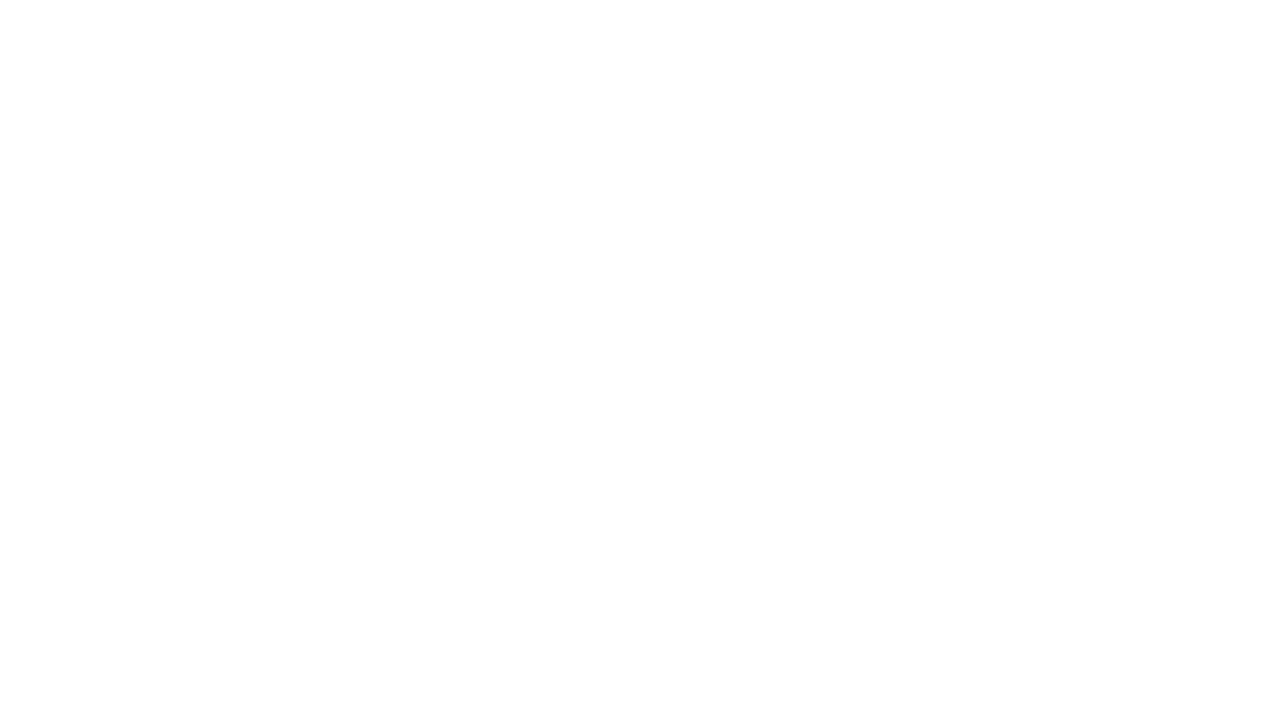

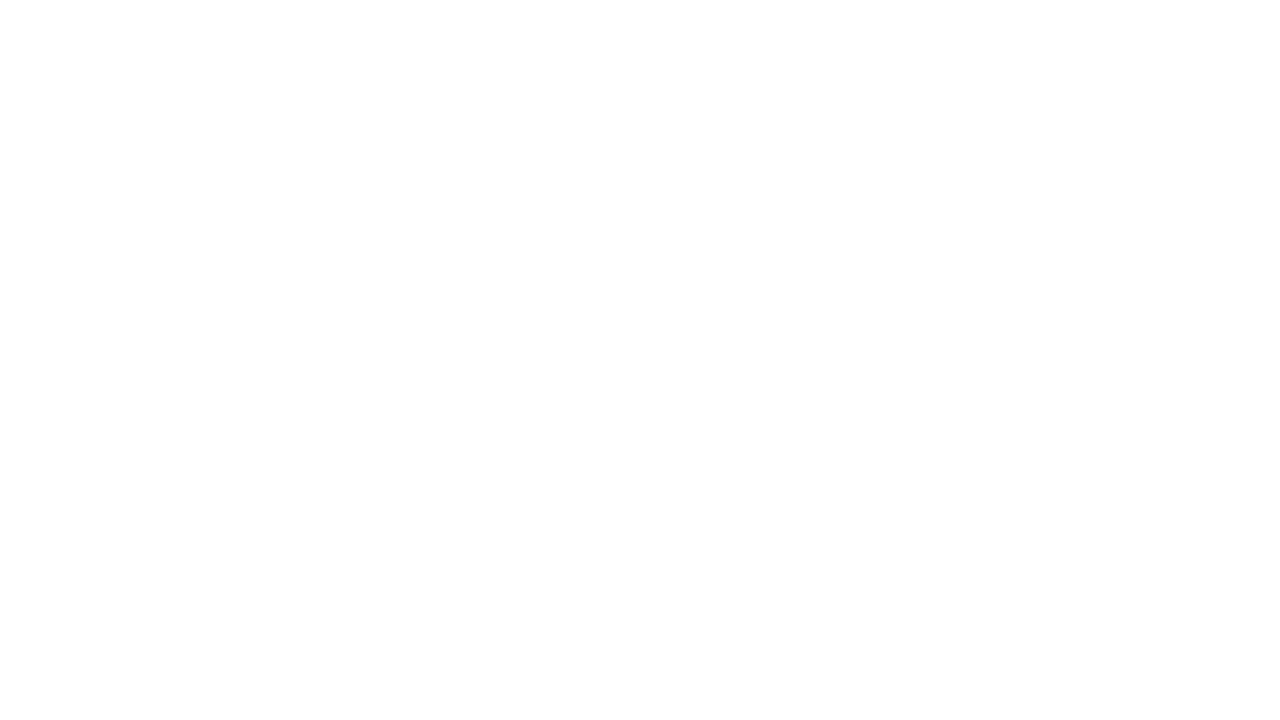